Tests the store locator on Rode's website by selecting Vietnam as country, searching for Ho Chi Minh city, and verifying dealer results are displayed.

Starting URL: https://rode.com/en/support/where-to-buy

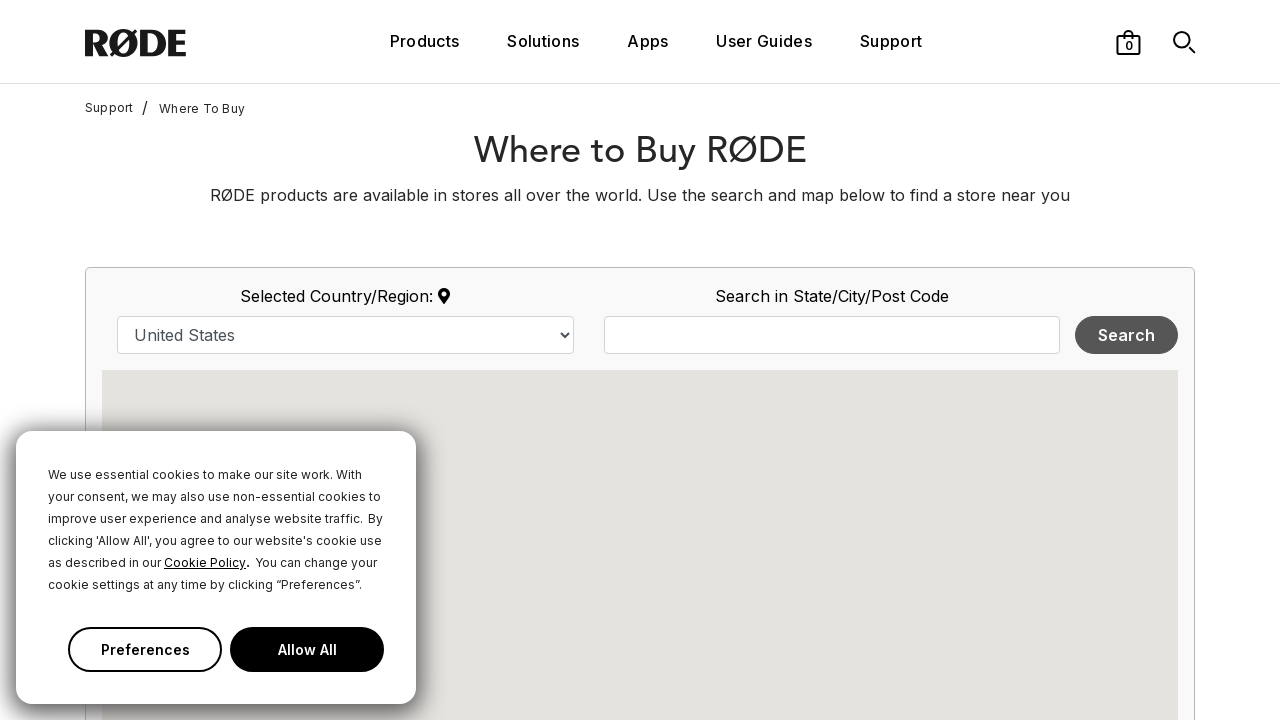

Selected Vietnam from the country dropdown on select#country
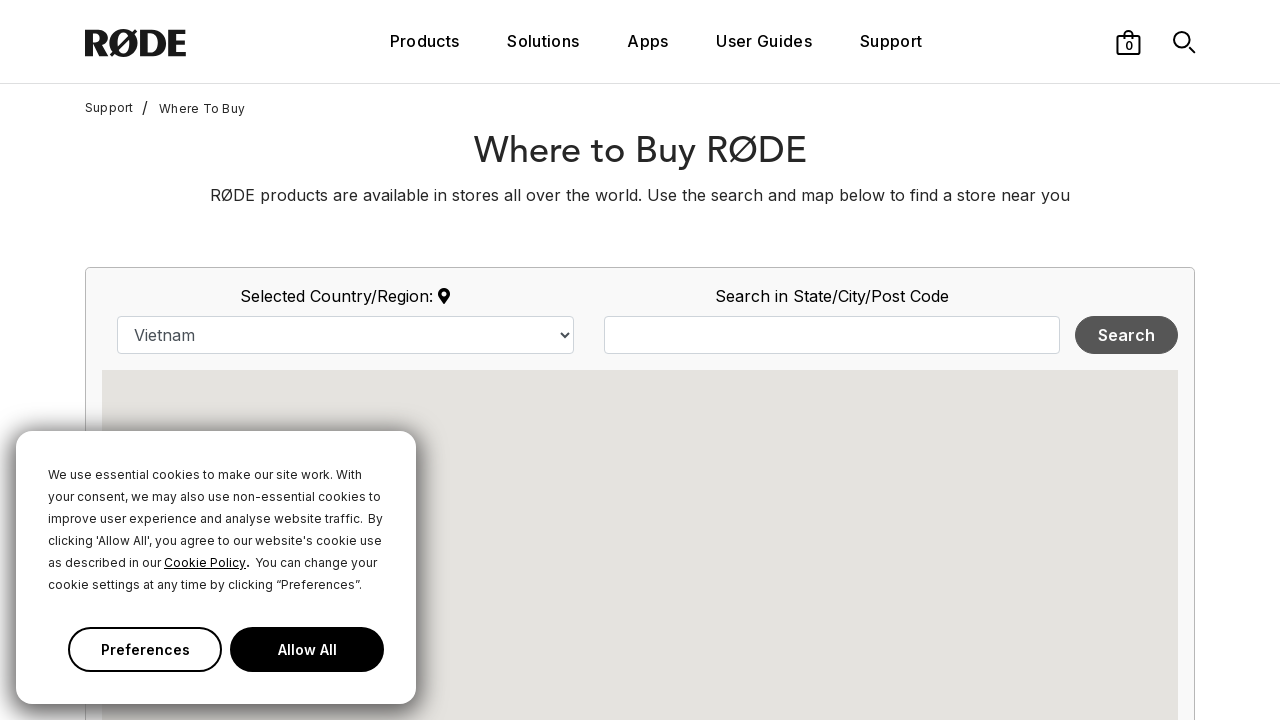

Waited 3 seconds for country selection to take effect
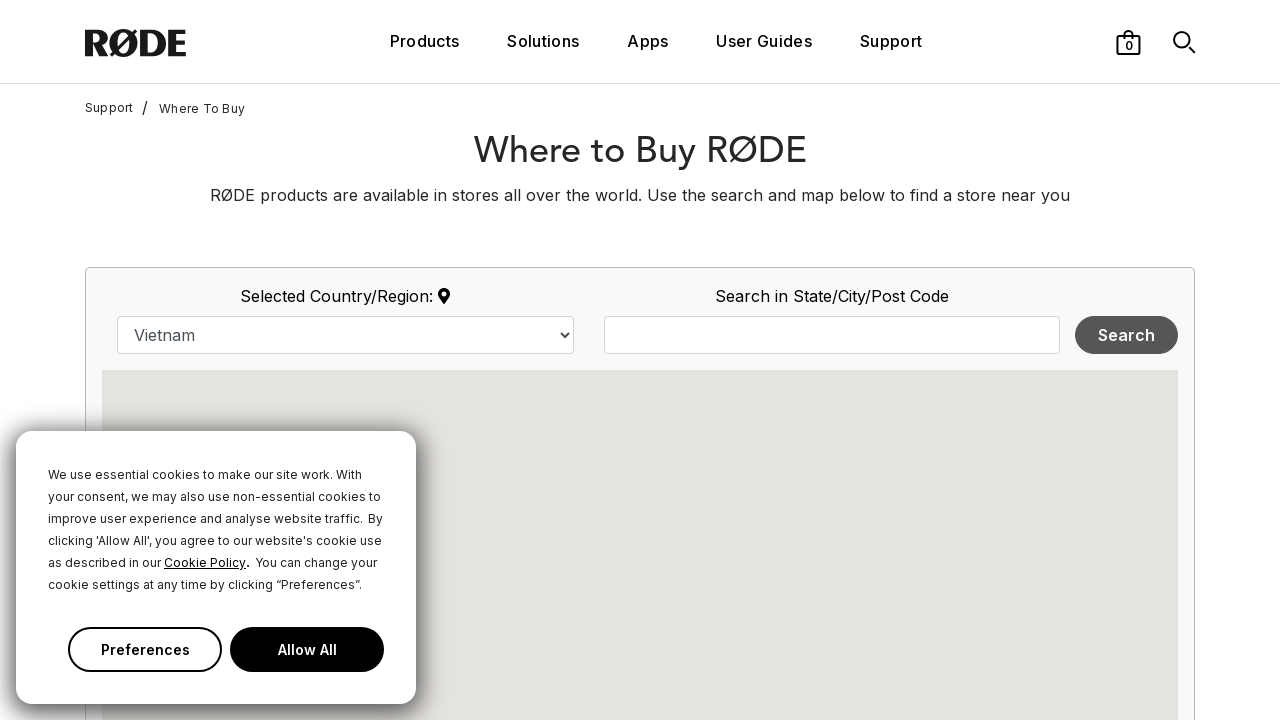

Filled search field with 'HO CHI MINH' city name on input[id='map_search_query']
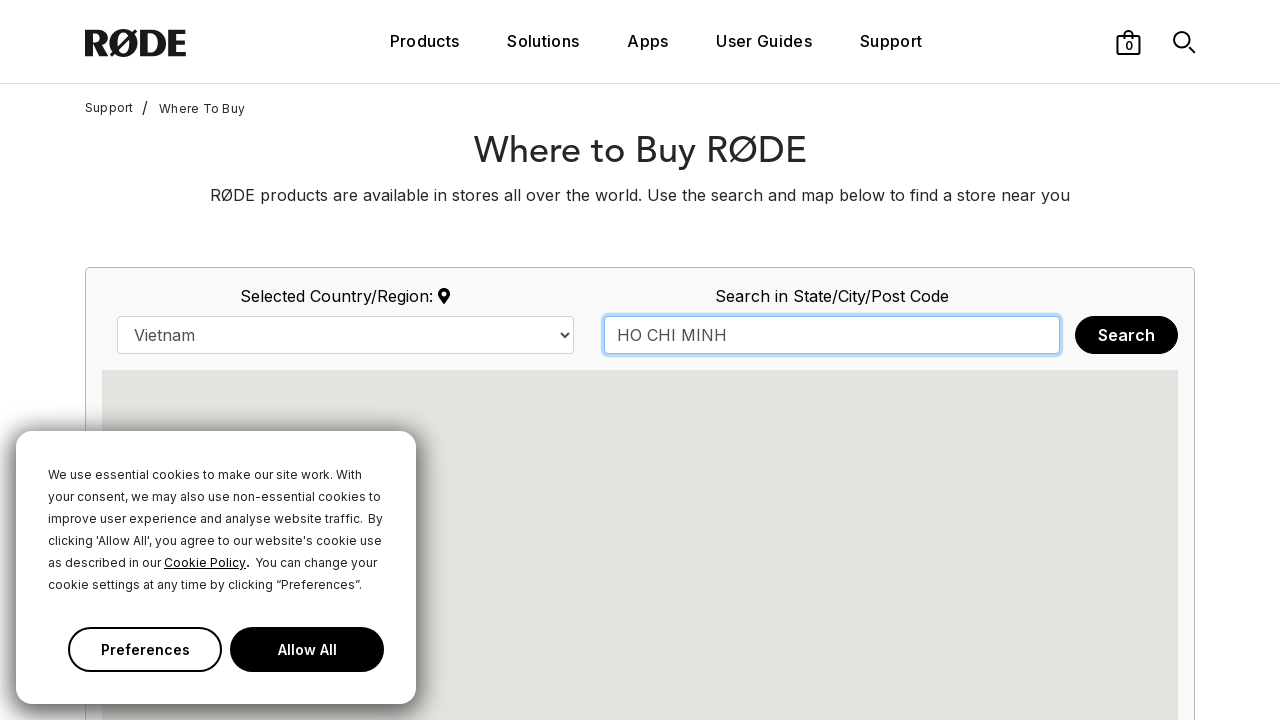

Clicked the Search button to find dealers in Ho Chi Minh at (1126, 335) on xpath=//button[text()='Search']
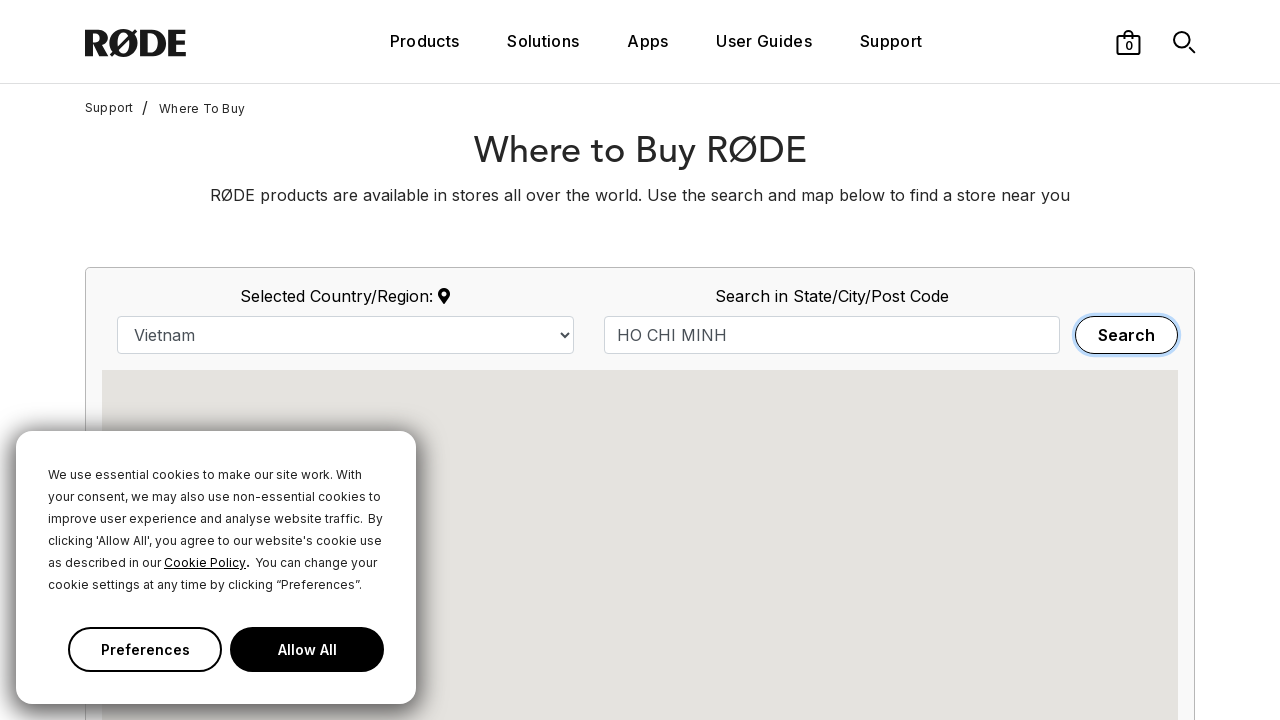

Waited 3 seconds for dealer results to load
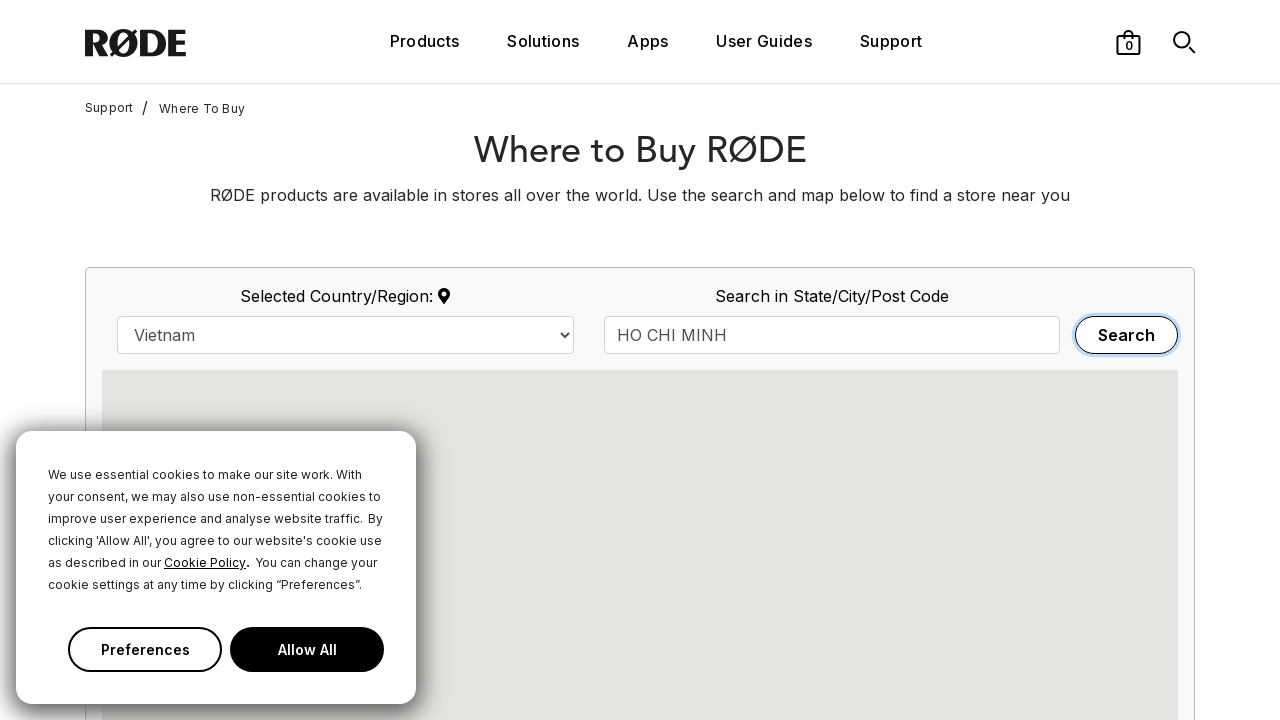

Verified that 16 dealer branches are displayed for Ho Chi Minh, Vietnam
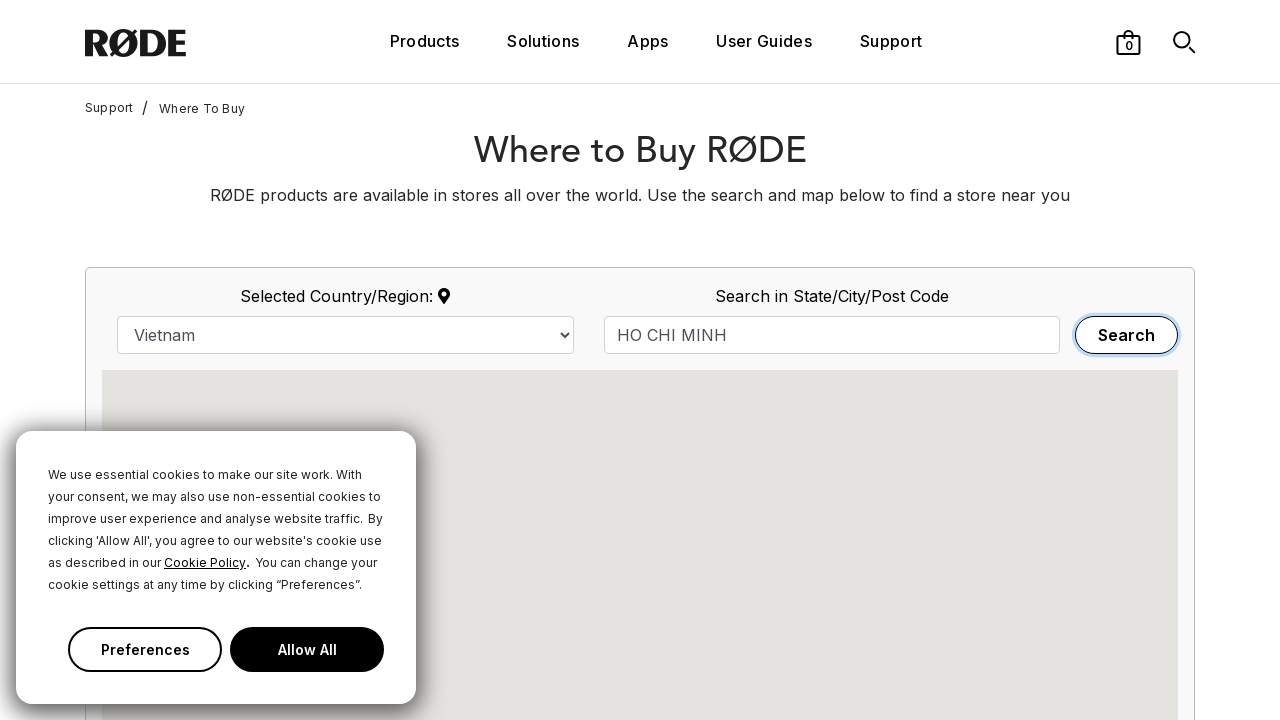

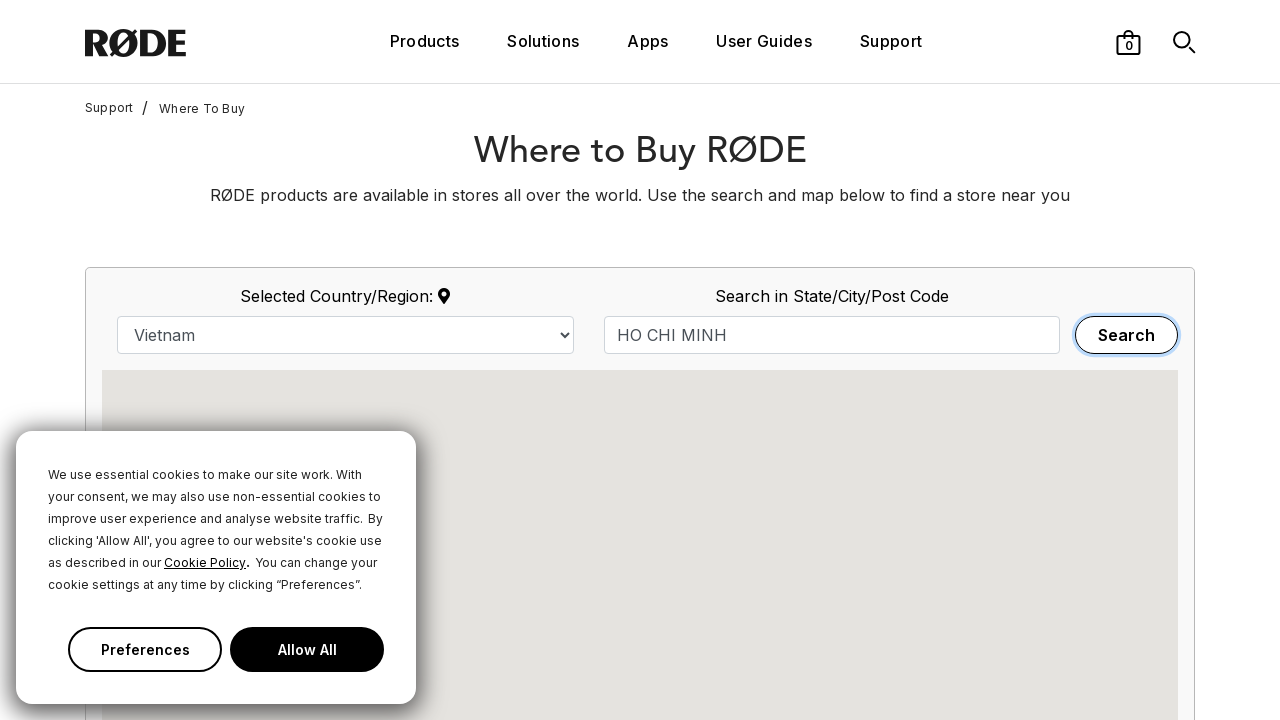